Tests the remove button functionality by clicking it, waiting for the loading bar to disappear, and verifying that the checkbox is removed and the appropriate message is displayed

Starting URL: https://practice.cydeo.com/dynamic_controls

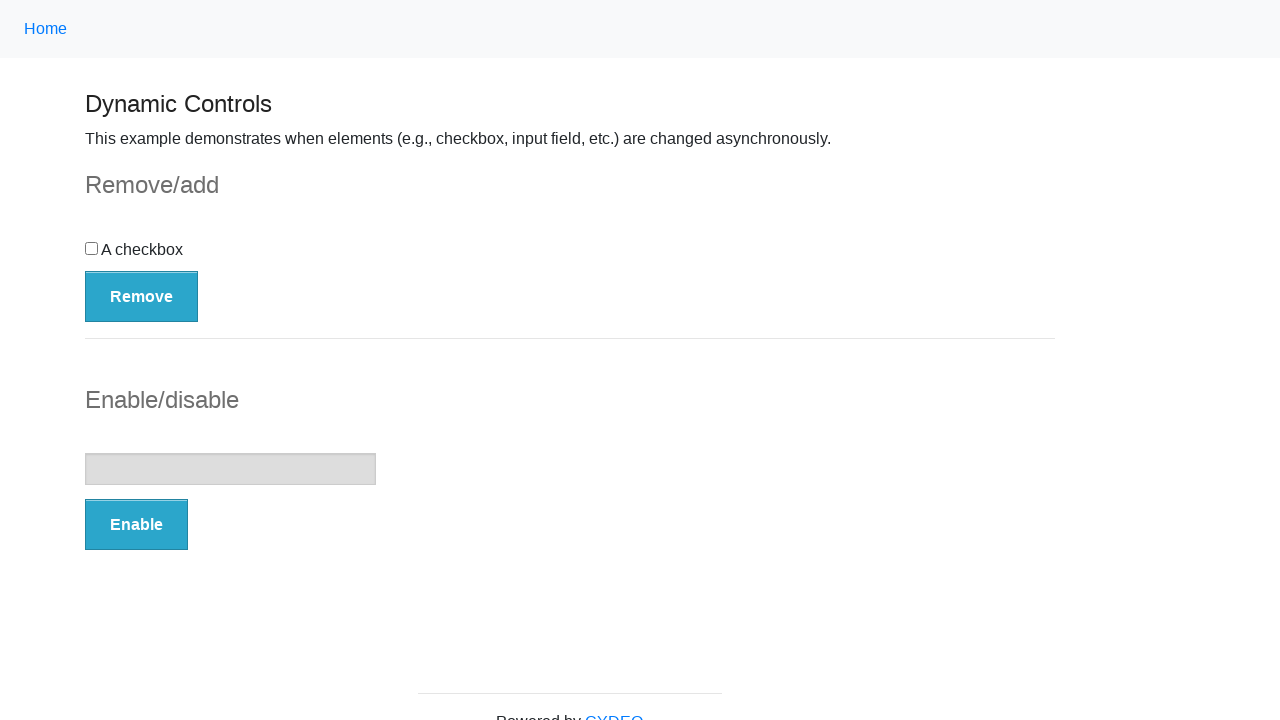

Clicked the Remove button at (142, 296) on button:has-text('Remove')
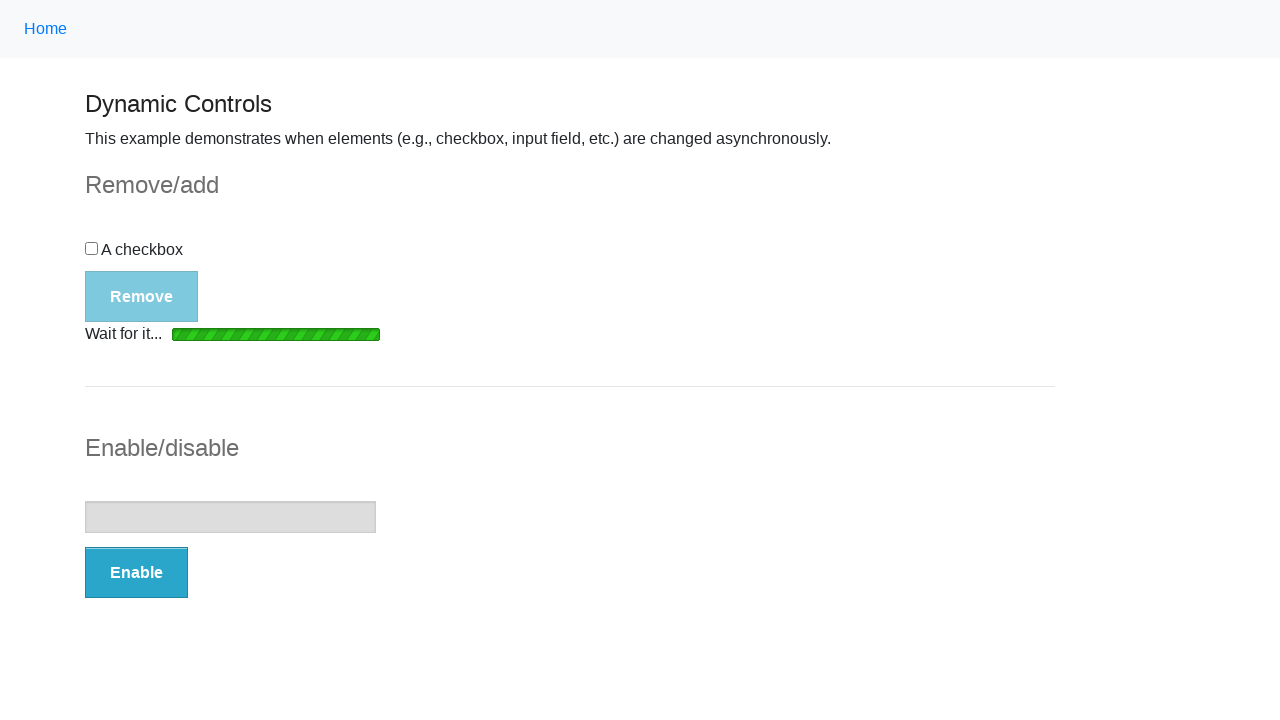

Loading bar disappeared
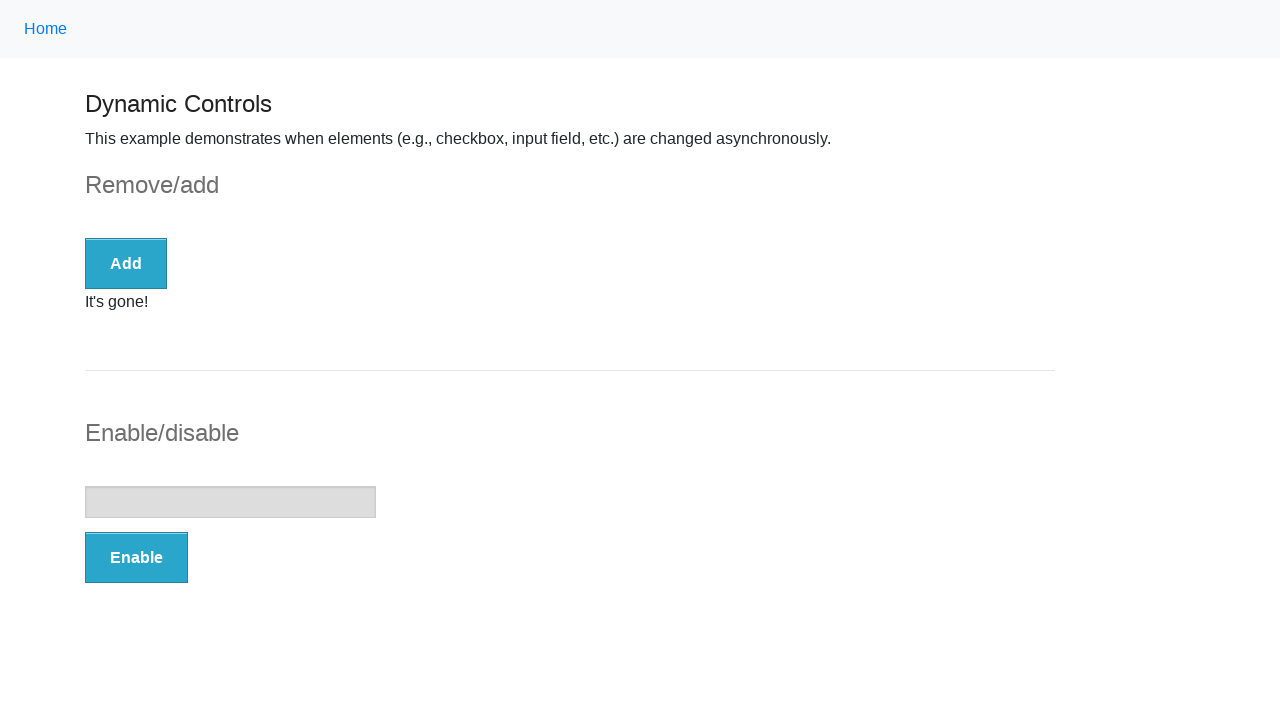

Counted checkbox elements
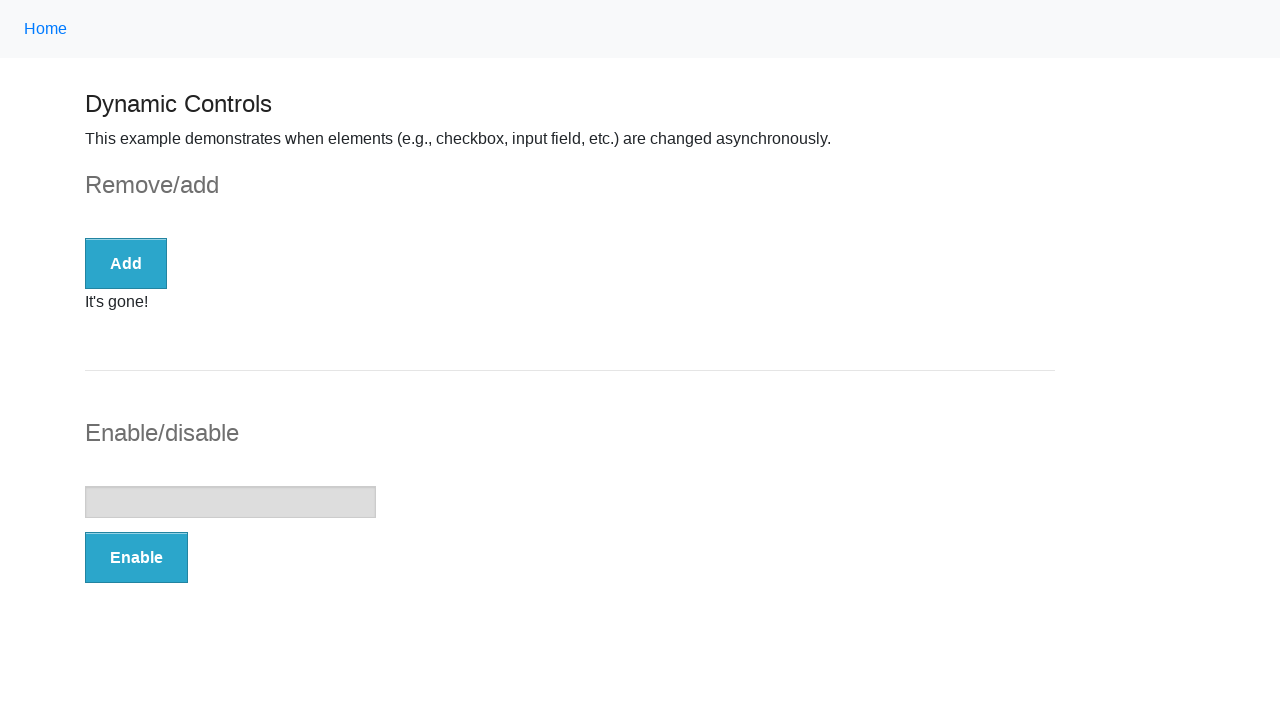

Verified checkbox is not present
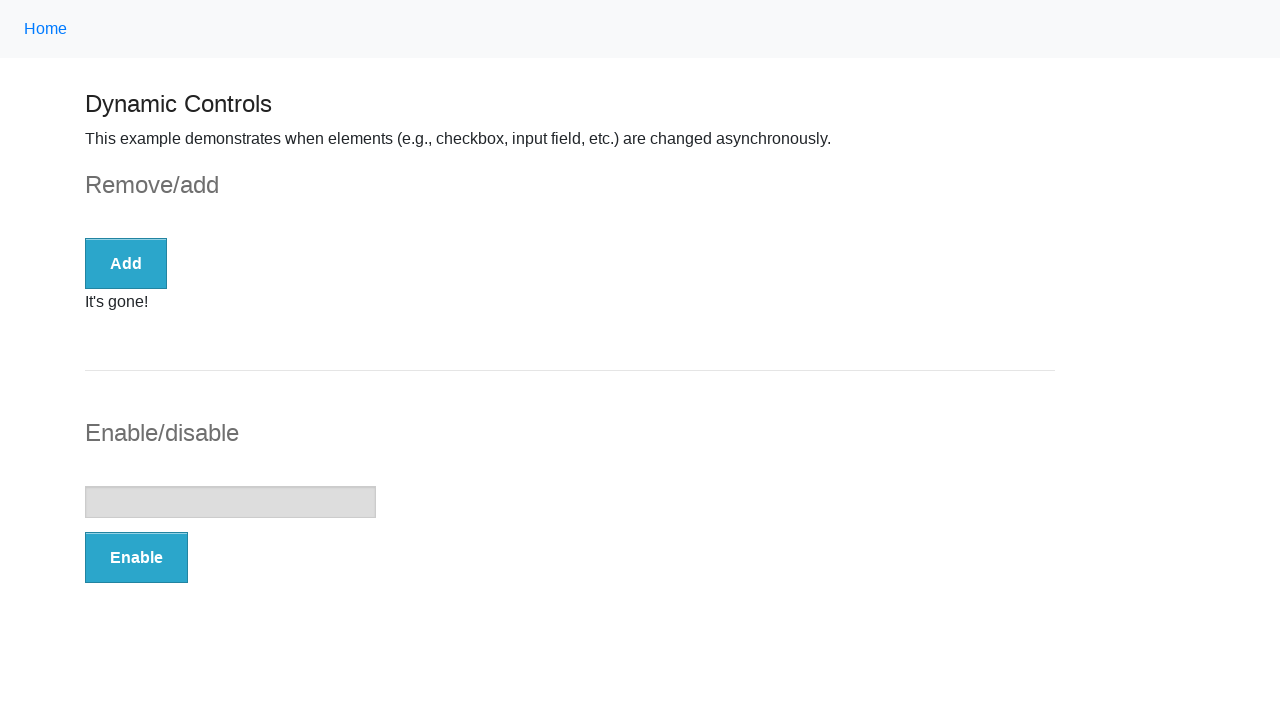

Located the message element
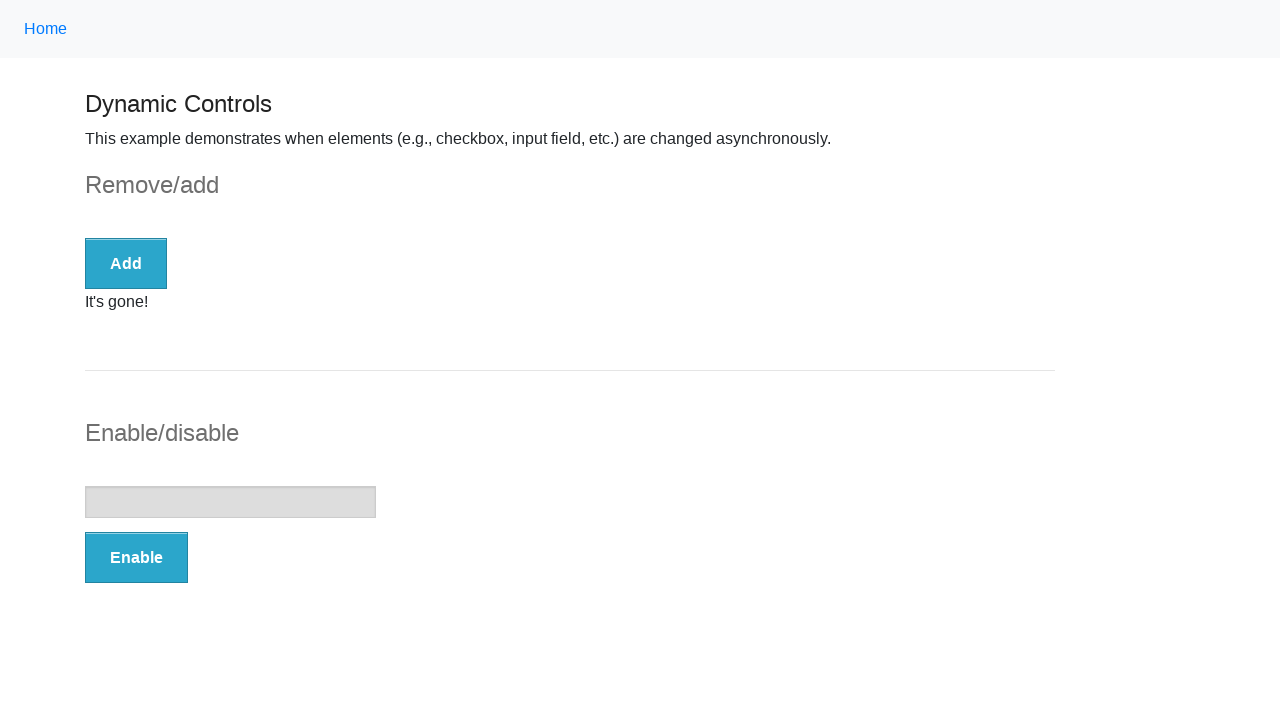

Verified message is visible
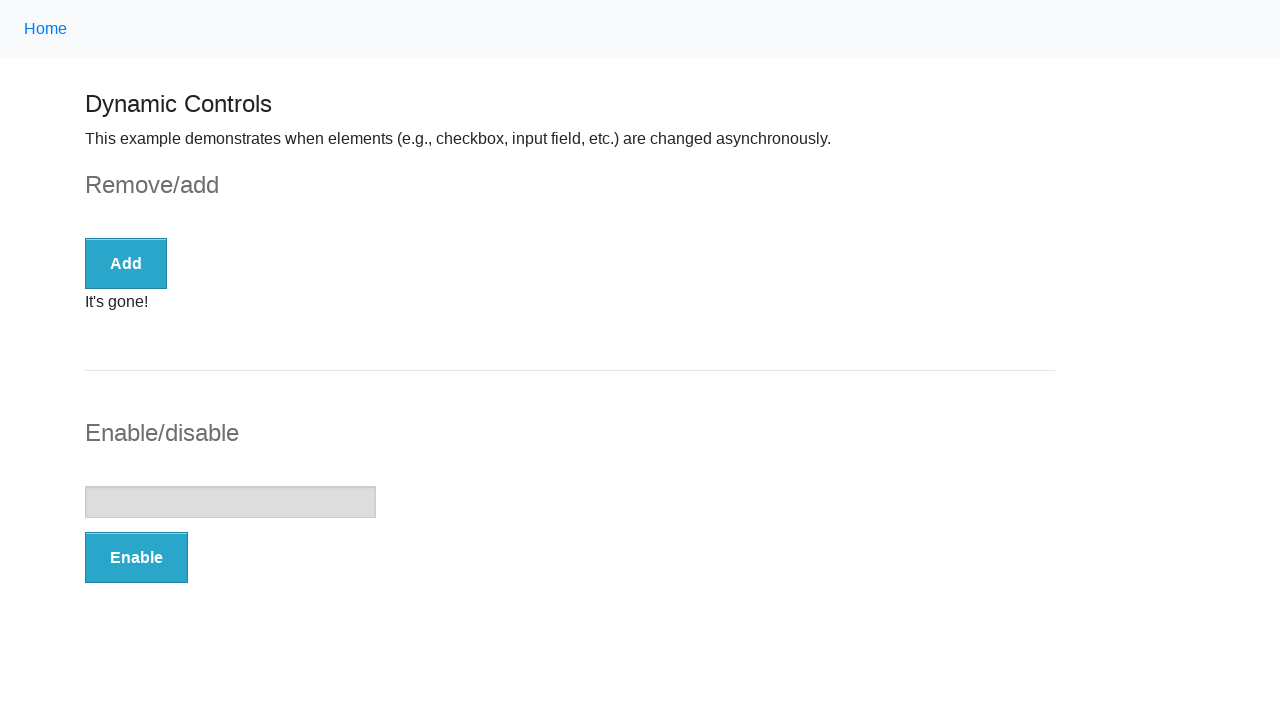

Verified message text says 'It's gone!'
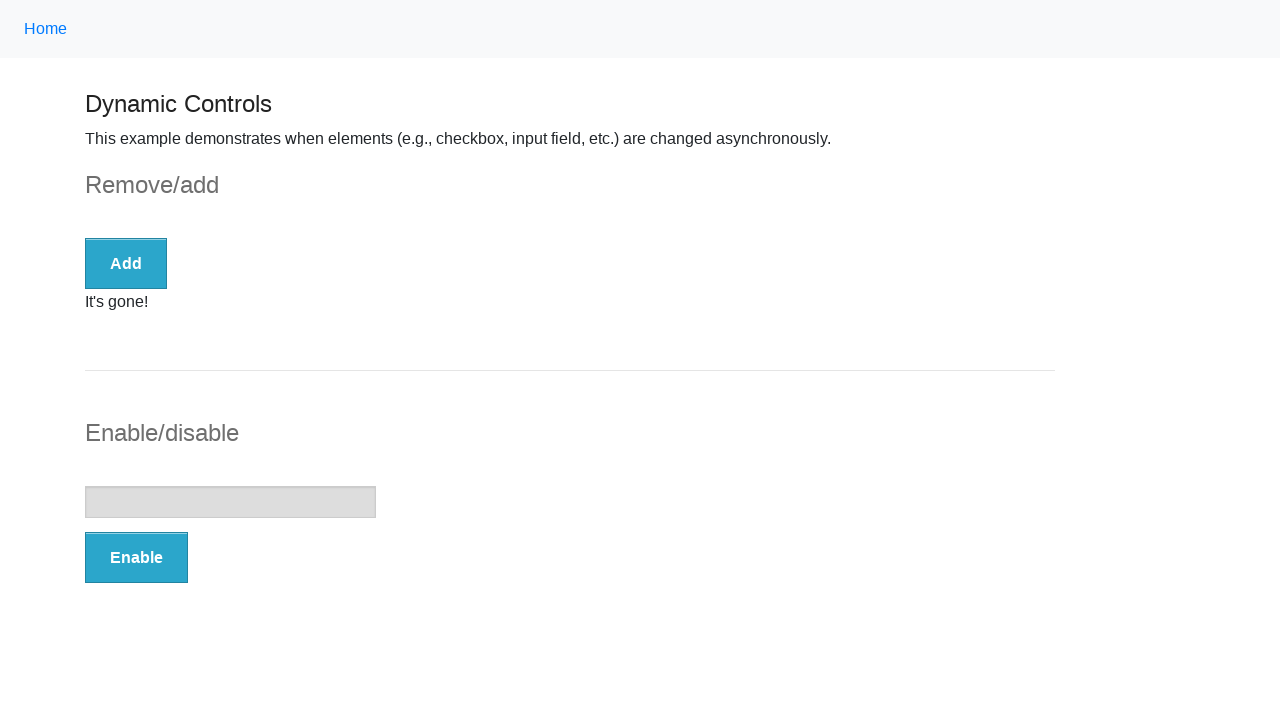

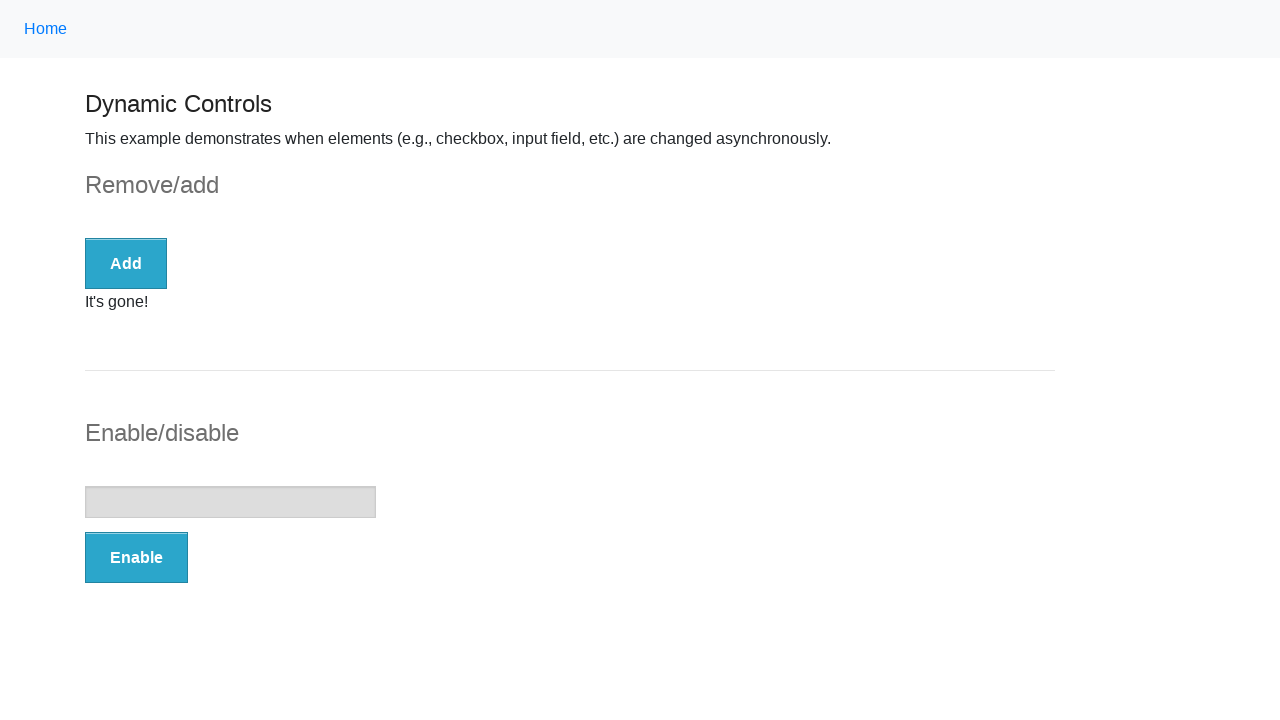